Tests day dropdown selection by selecting the first day option from the day dropdown and verifying it shows "1"

Starting URL: https://practice.cydeo.com/dropdown

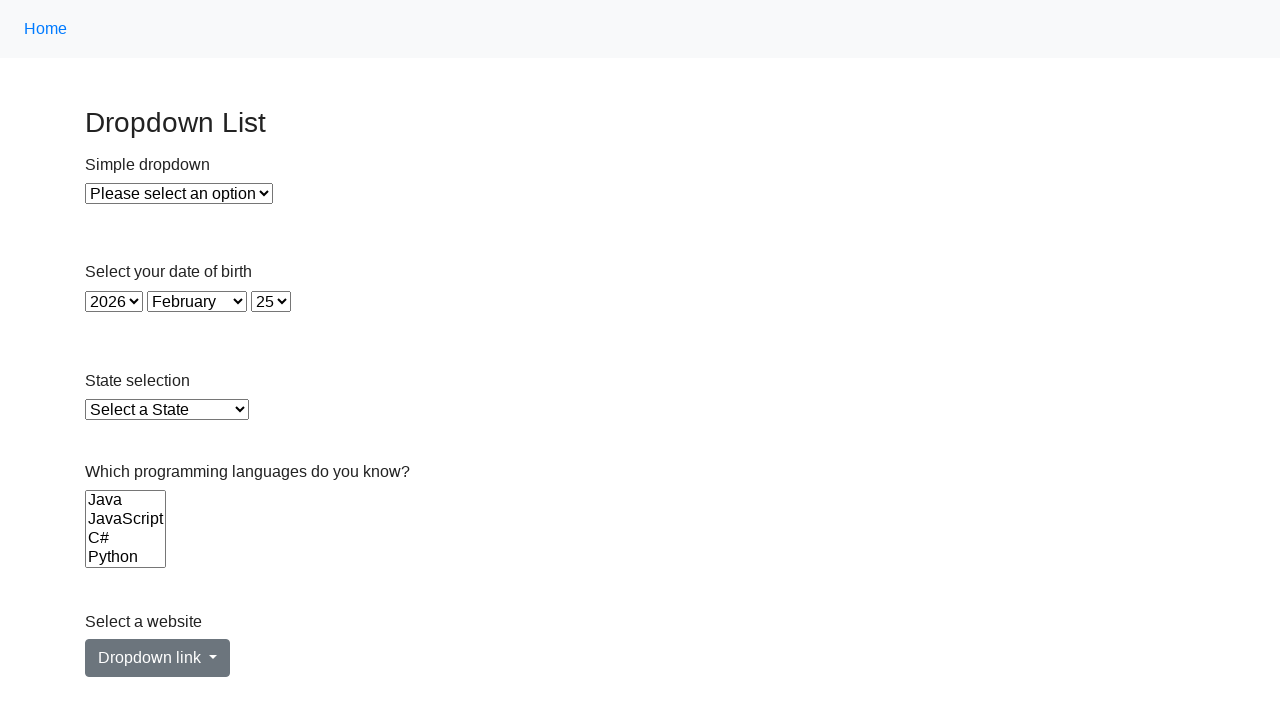

Selected first day option (index 0) from day dropdown on select#day
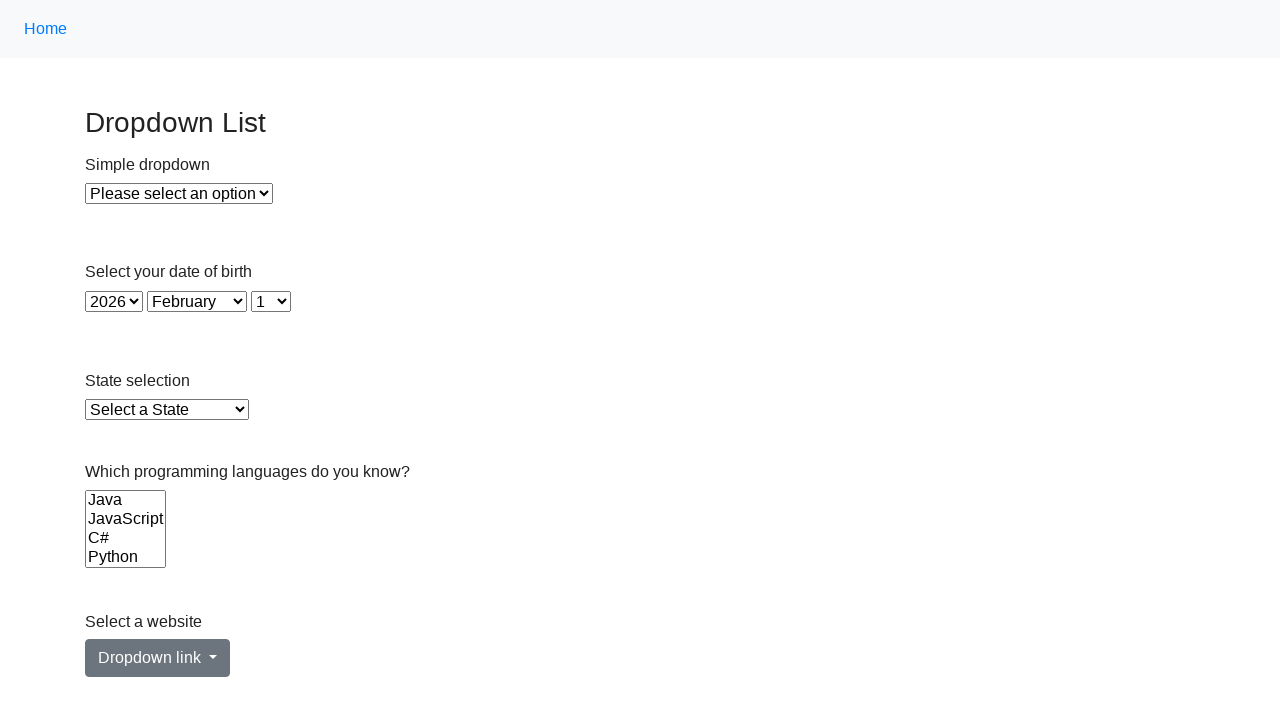

Retrieved selected day option text content
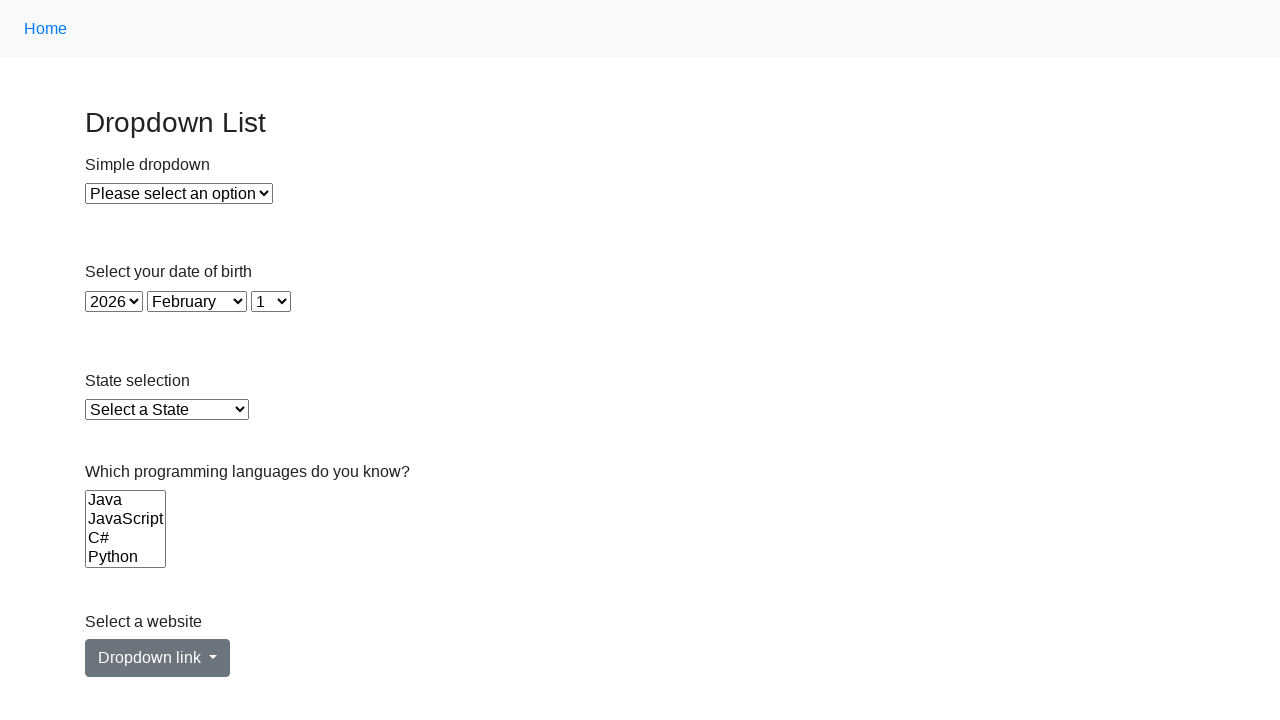

Verified that selected day option shows '1'
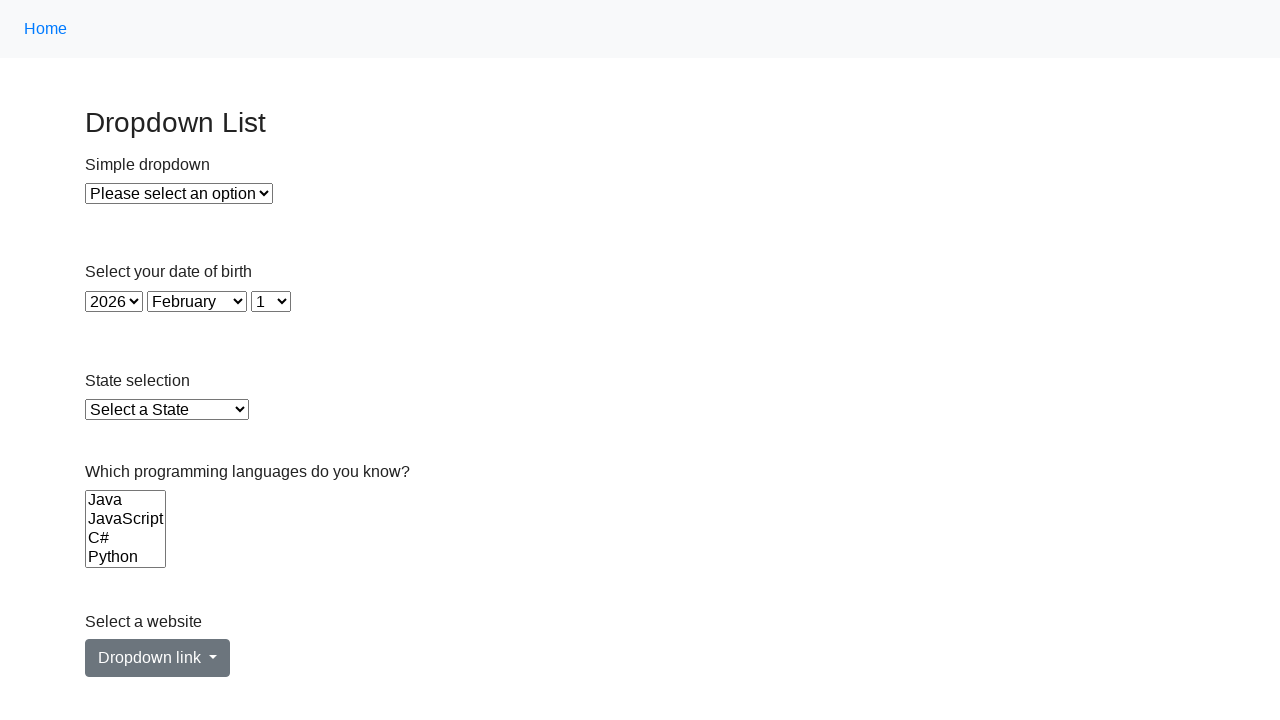

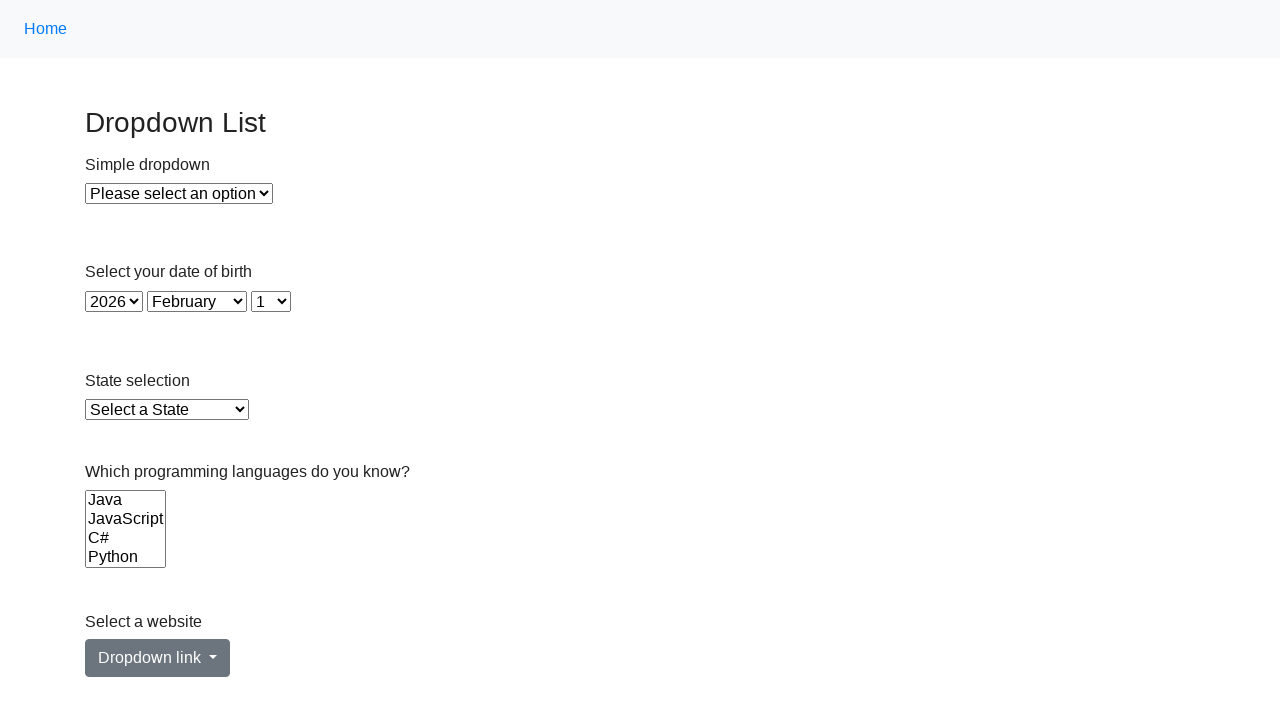